Tests editing a todo item by double-clicking, changing text, and pressing Enter

Starting URL: https://demo.playwright.dev/todomvc

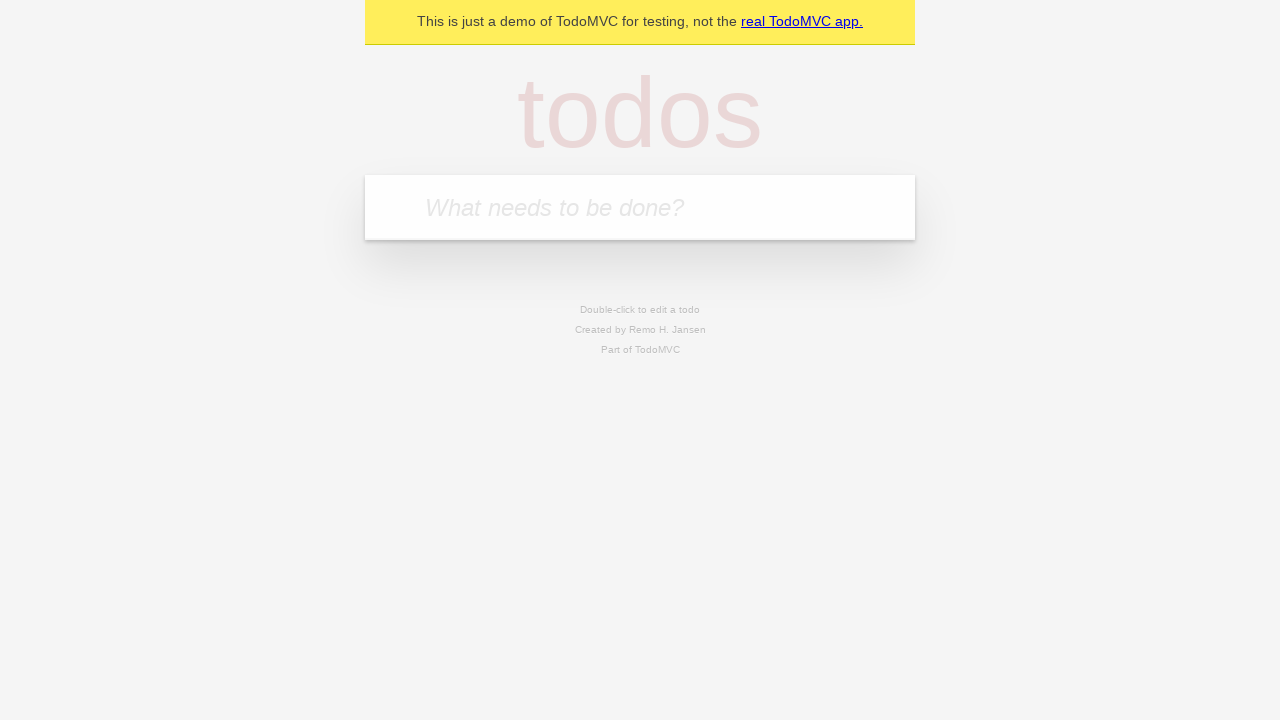

Filled todo input with 'buy some cheese' on internal:attr=[placeholder="What needs to be done?"i]
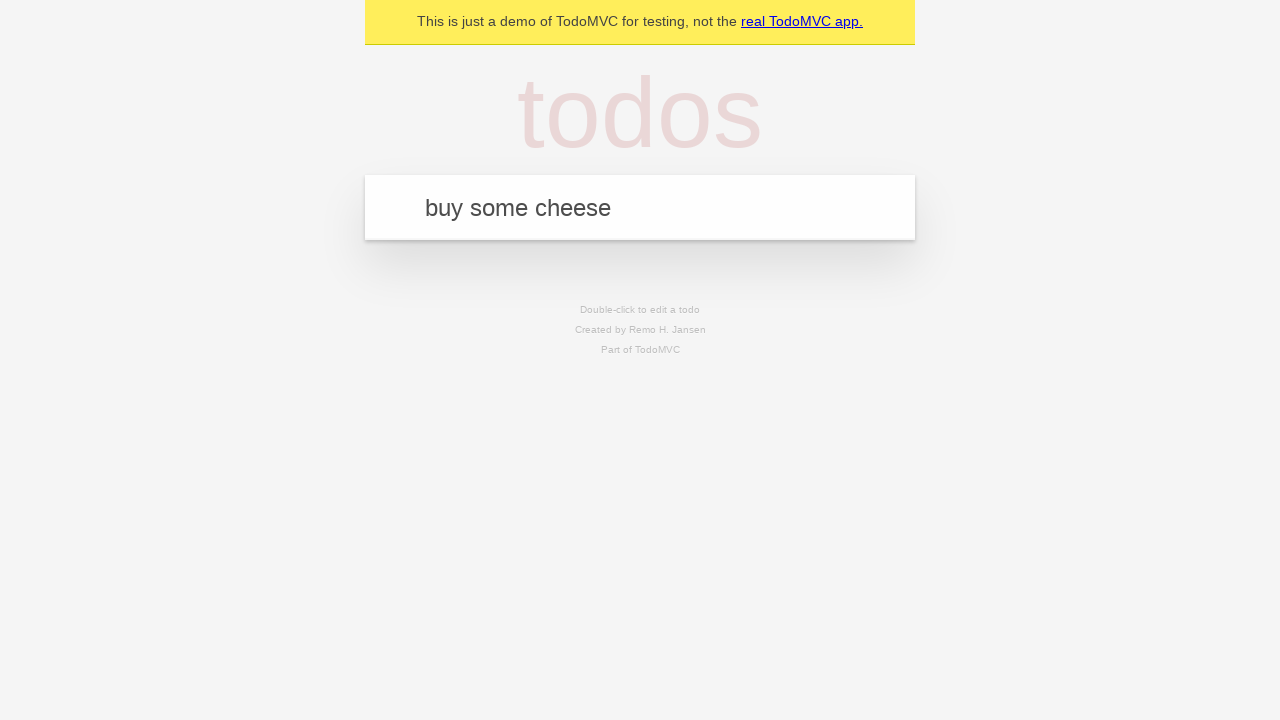

Pressed Enter to create first todo on internal:attr=[placeholder="What needs to be done?"i]
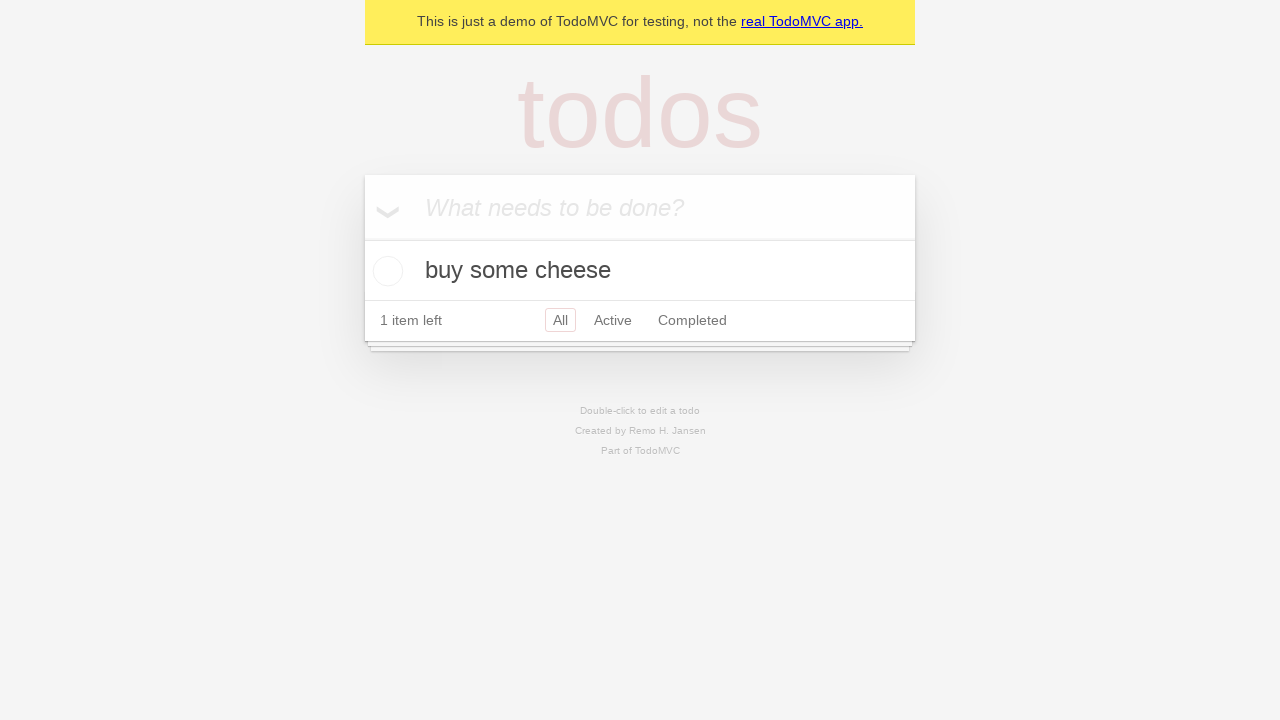

Filled todo input with 'feed the cat' on internal:attr=[placeholder="What needs to be done?"i]
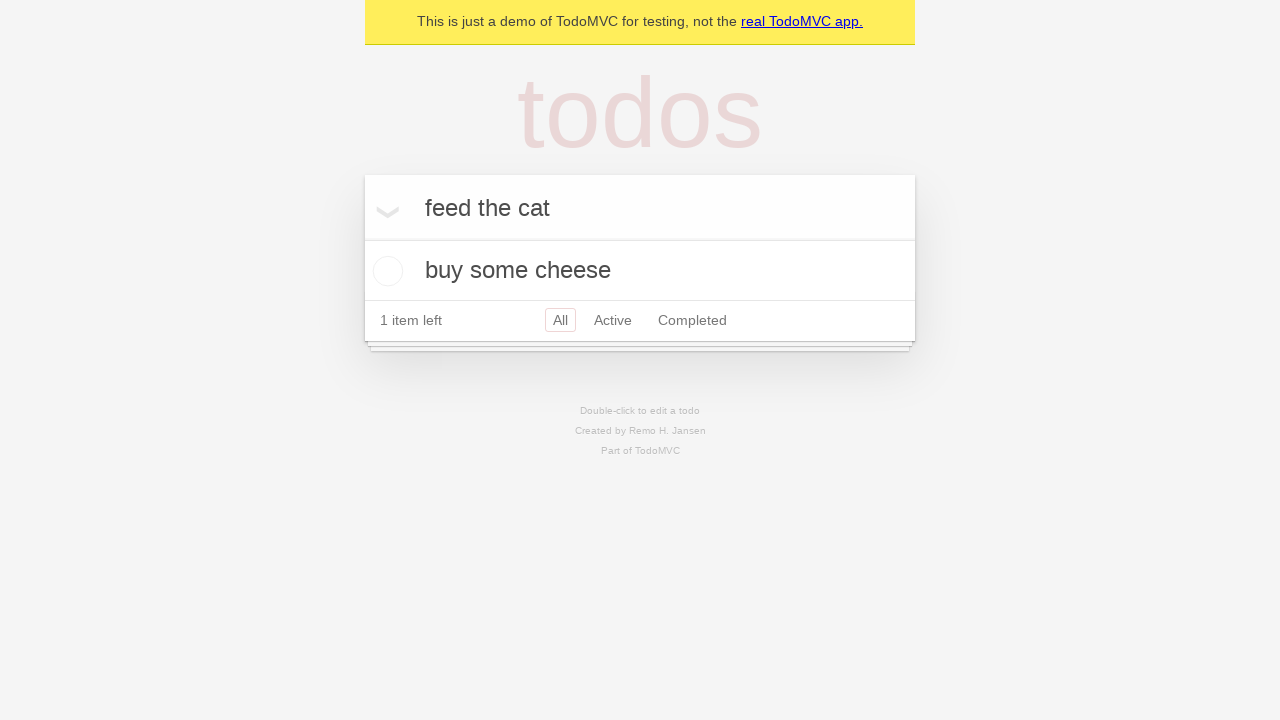

Pressed Enter to create second todo on internal:attr=[placeholder="What needs to be done?"i]
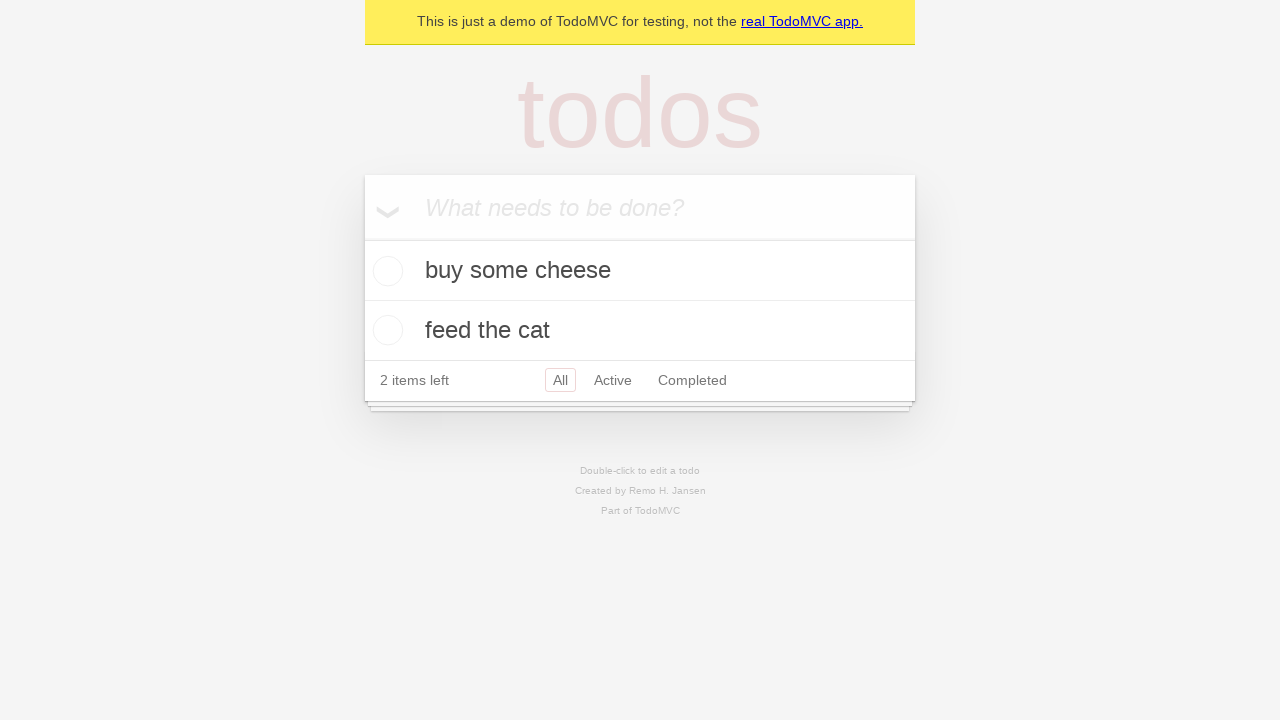

Filled todo input with 'book a doctors appointment' on internal:attr=[placeholder="What needs to be done?"i]
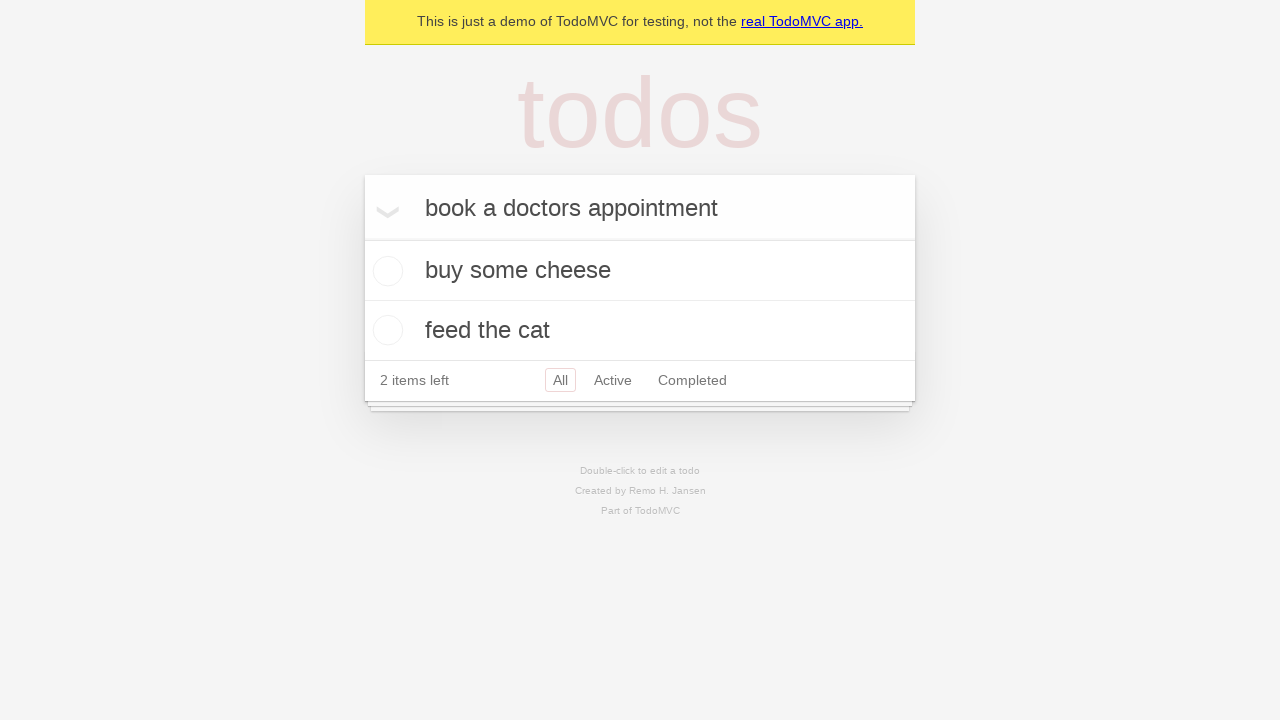

Pressed Enter to create third todo on internal:attr=[placeholder="What needs to be done?"i]
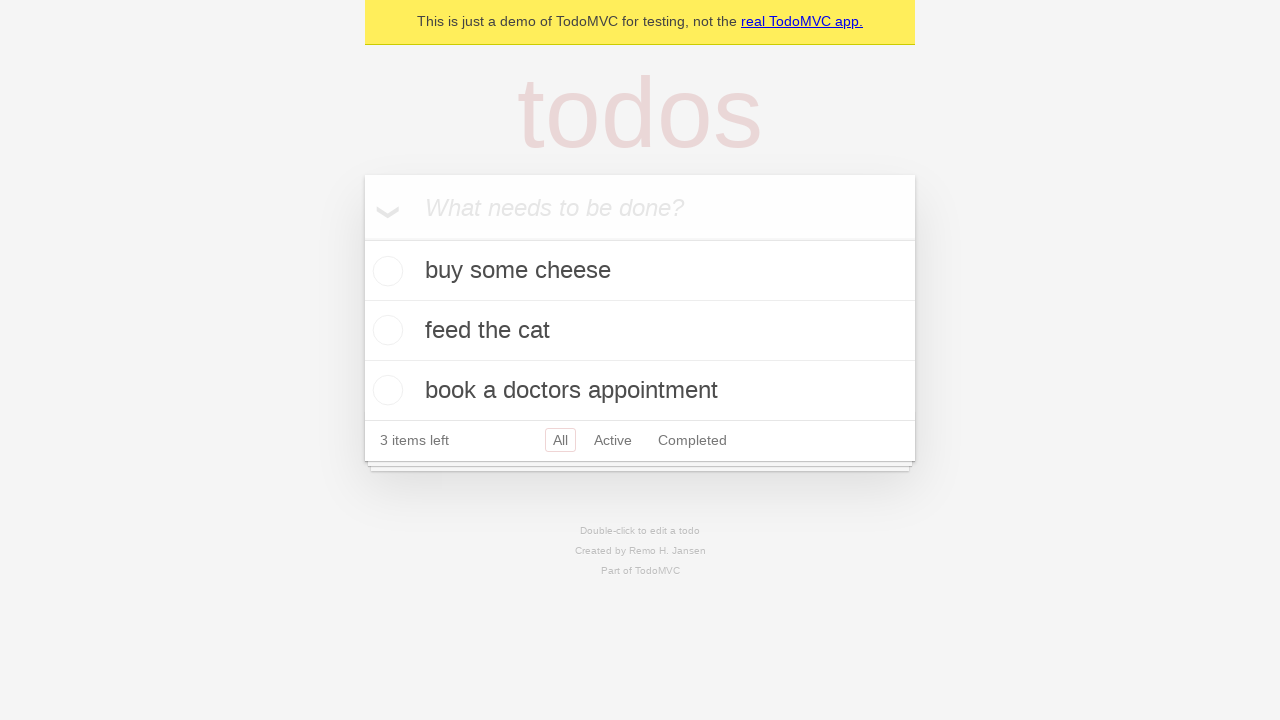

Double-clicked second todo item to enter edit mode at (640, 331) on internal:testid=[data-testid="todo-item"s] >> nth=1
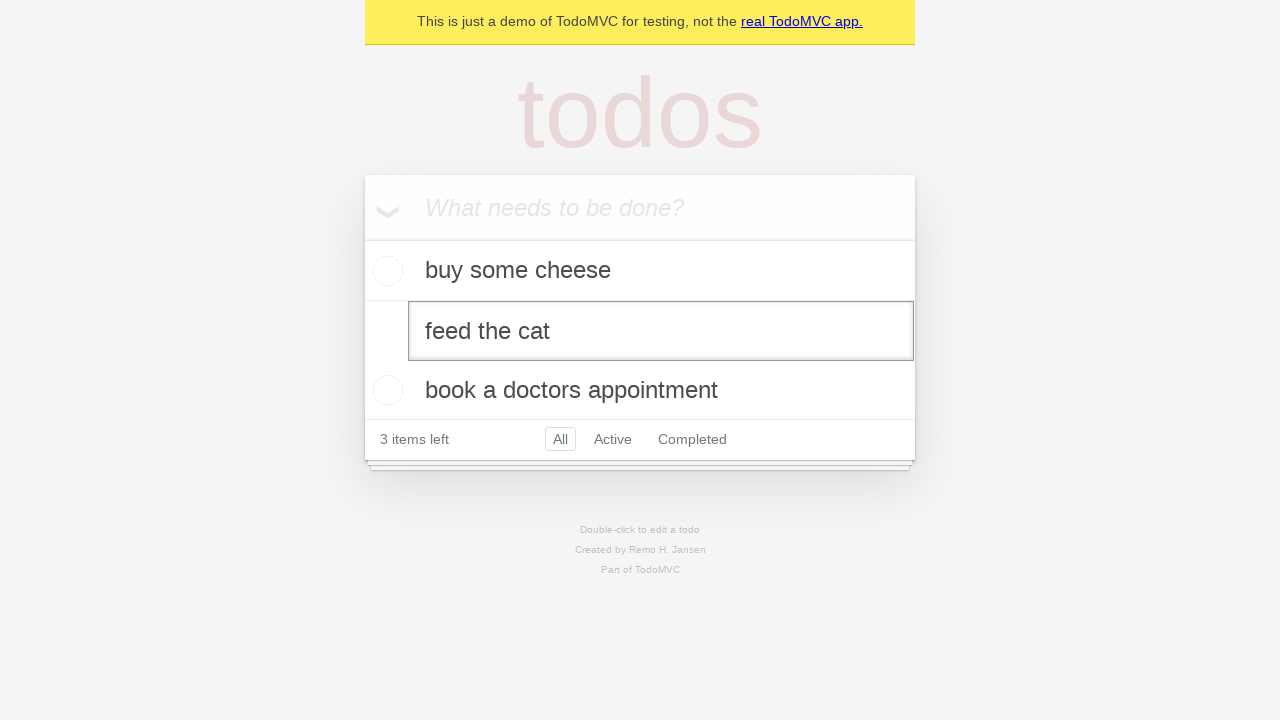

Filled edit textbox with 'buy some sausages' on internal:testid=[data-testid="todo-item"s] >> nth=1 >> internal:role=textbox[nam
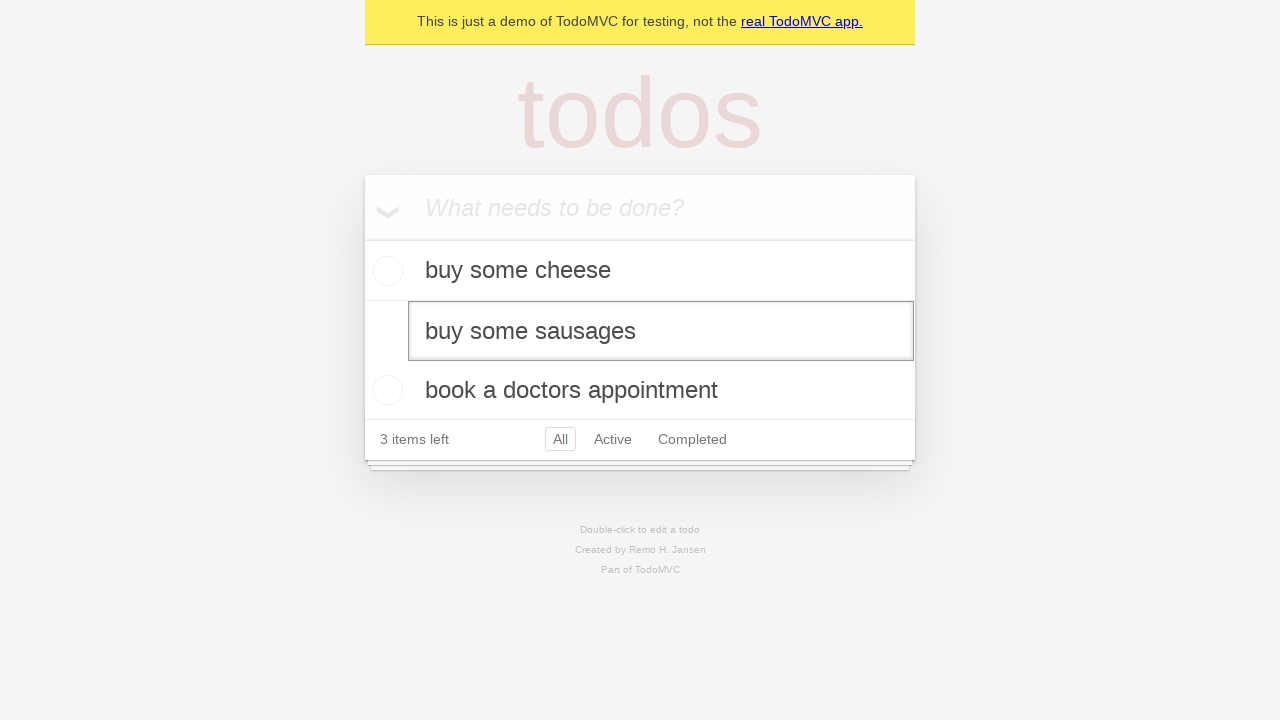

Pressed Enter to confirm todo edit on internal:testid=[data-testid="todo-item"s] >> nth=1 >> internal:role=textbox[nam
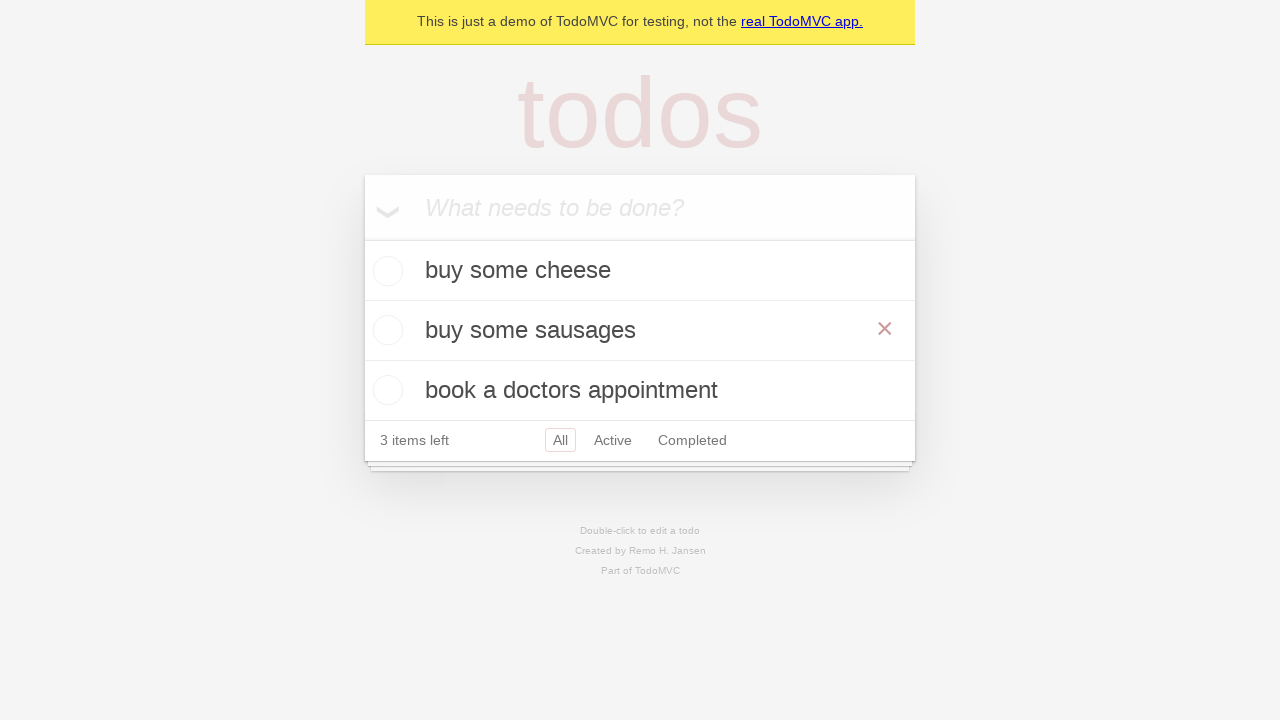

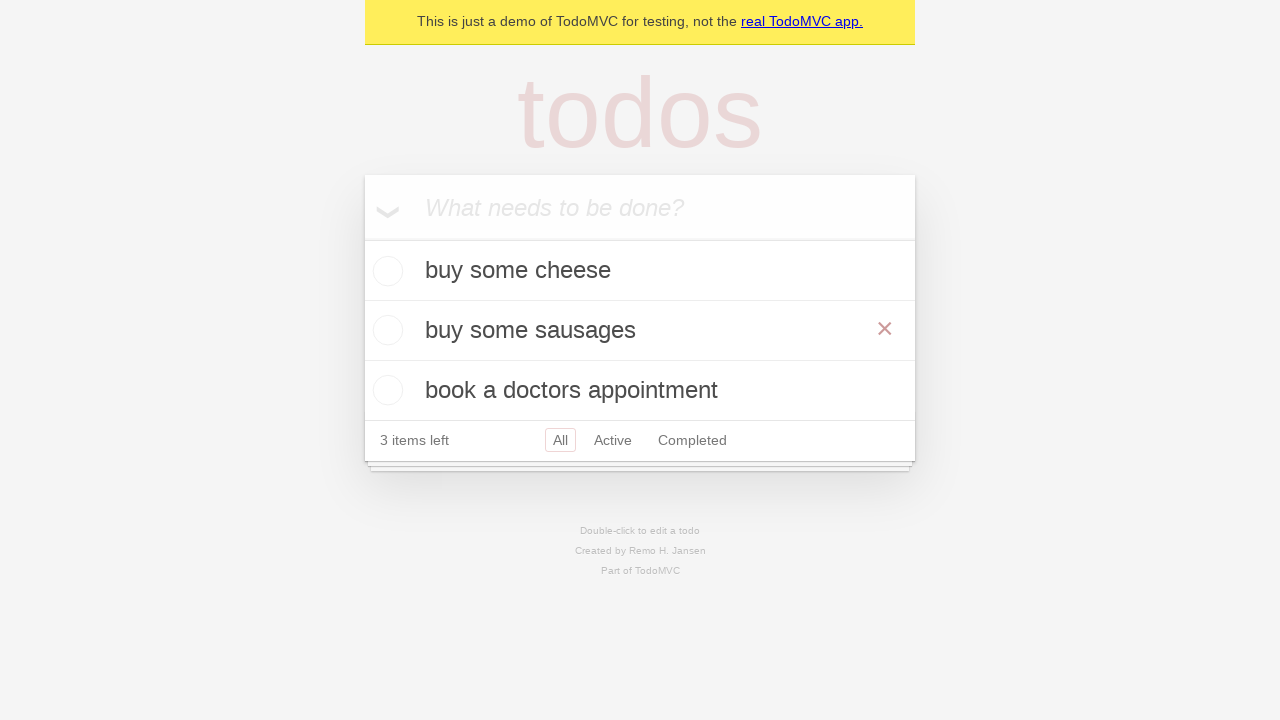